Tests alert popup handling by triggering an alert, reading its text, and accepting it

Starting URL: https://demo.automationtesting.in/Alerts.html

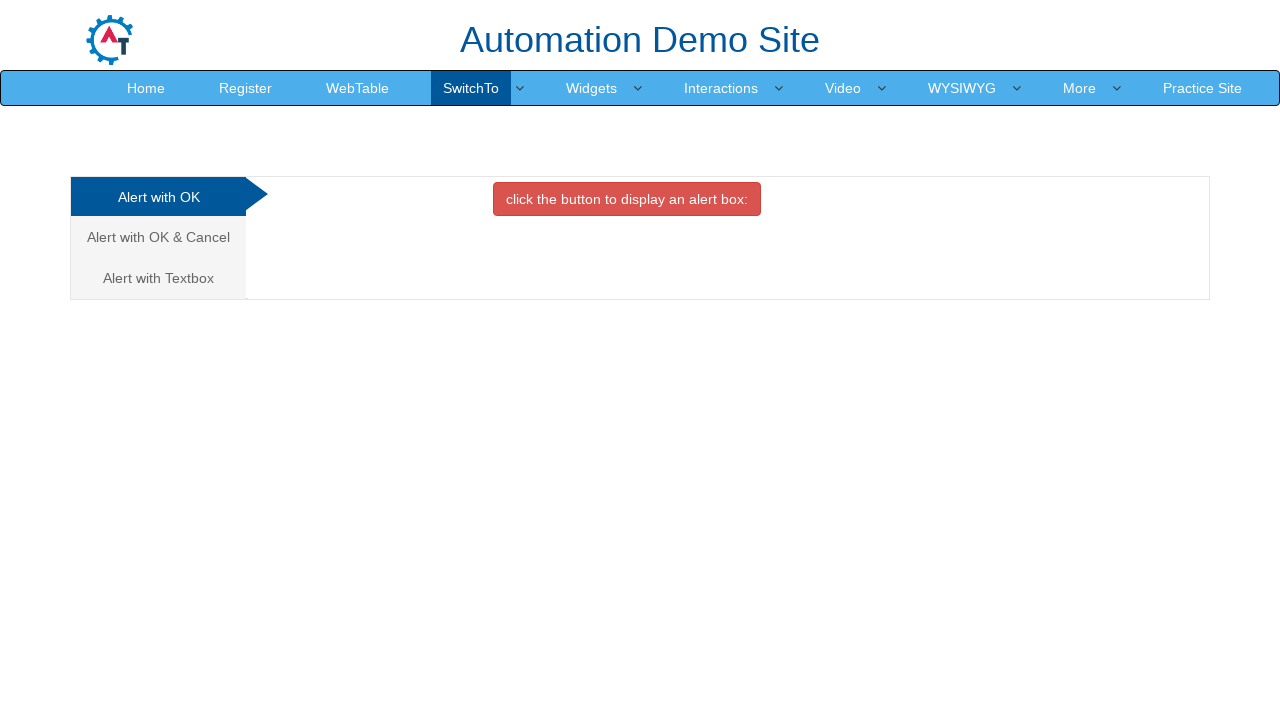

Navigated to Alerts demo page
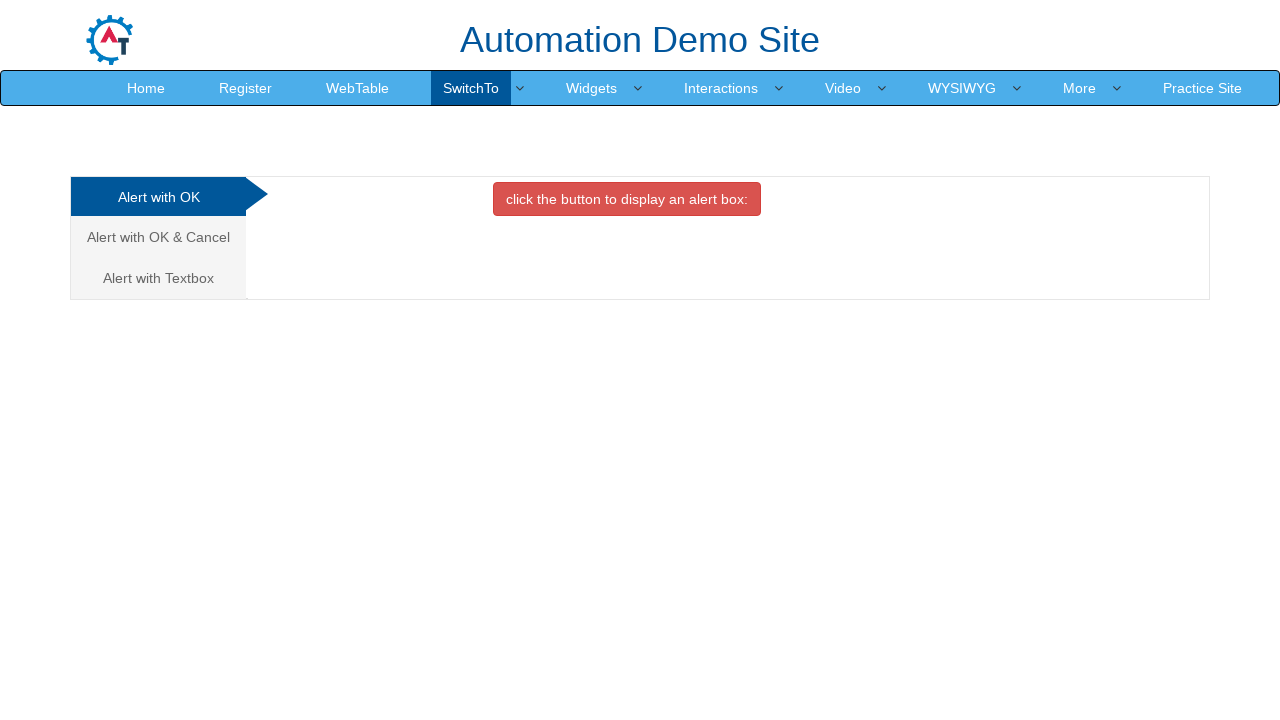

Clicked button to trigger alert popup at (627, 199) on xpath=//button[@class='btn btn-danger']
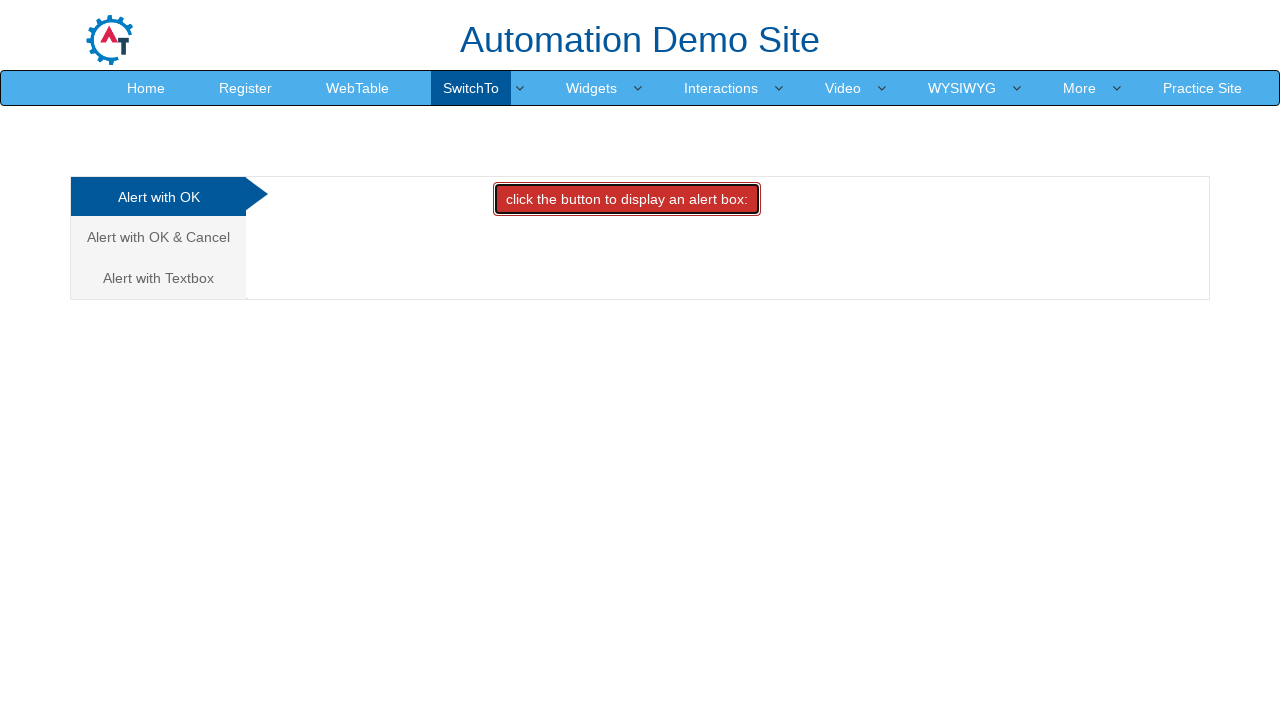

Set up alert dialog handler to accept alerts
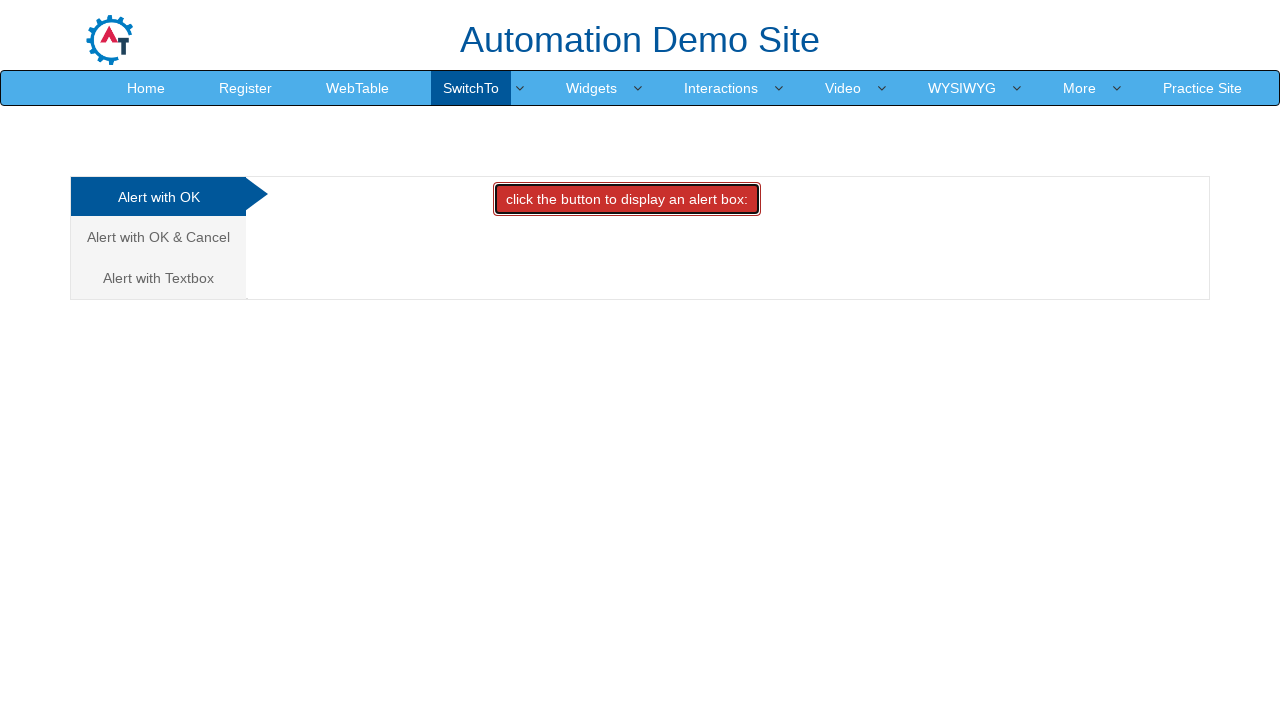

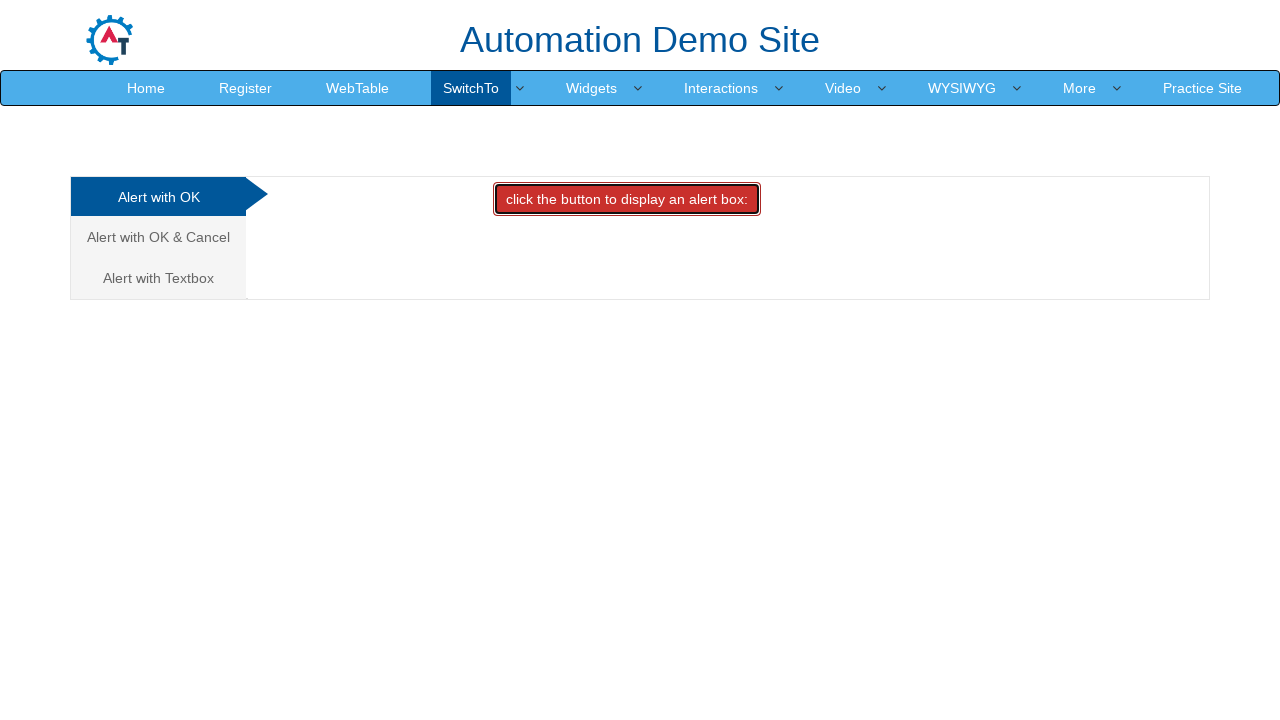